Tests drag and drop with prevent propagation by clicking the Prevent Propagation tab and dragging to the inner drop box

Starting URL: https://demoqa.com/droppable

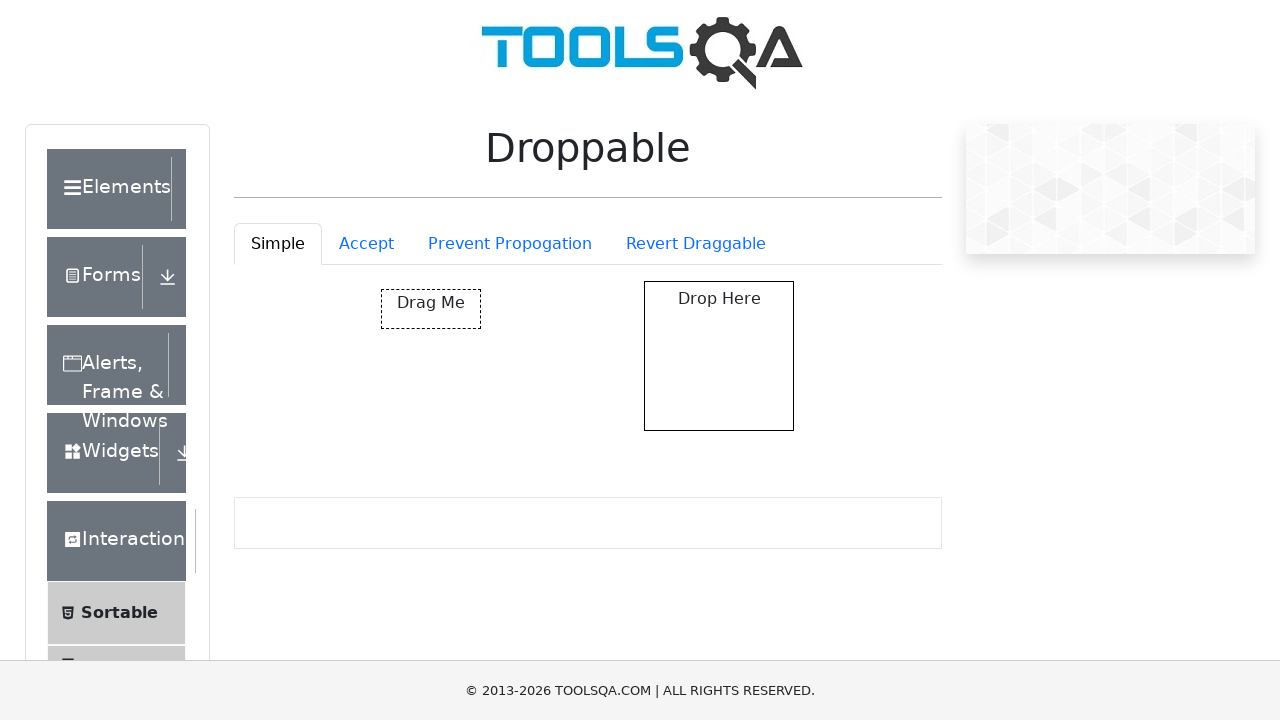

Clicked on the Prevent Propagation tab at (510, 244) on #droppableExample-tab-preventPropogation
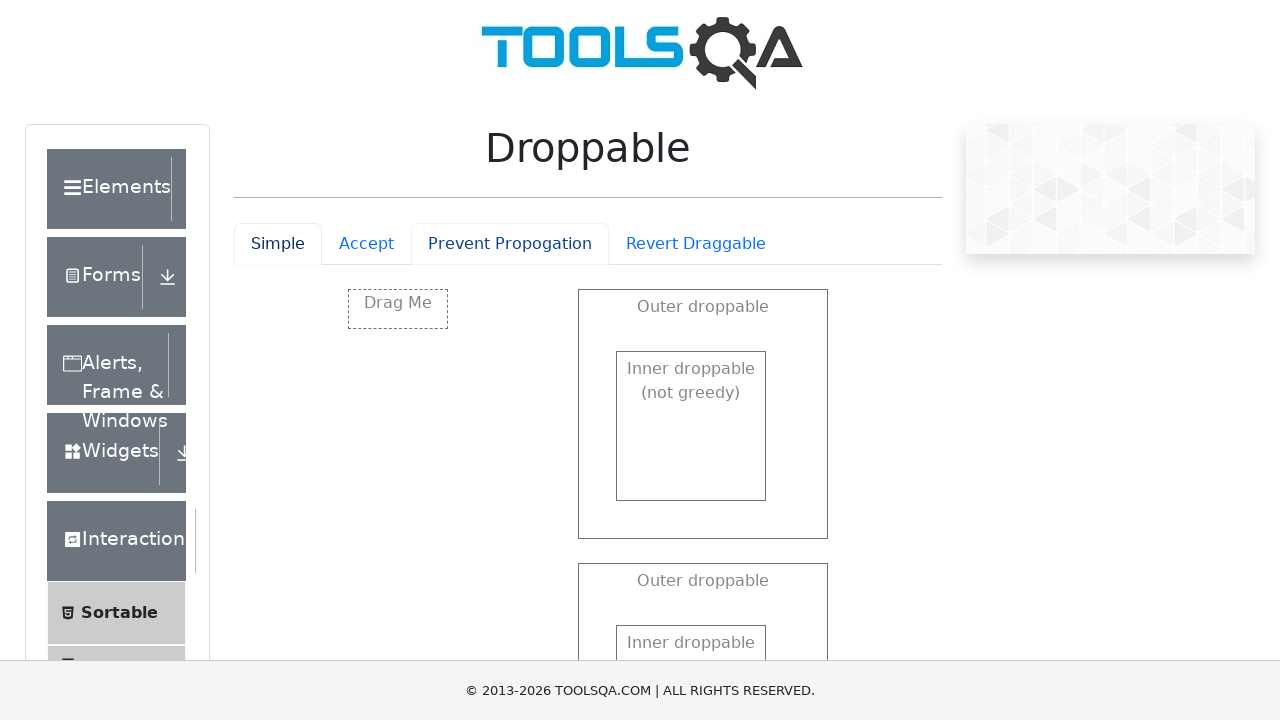

Waited 500ms for tab content to load
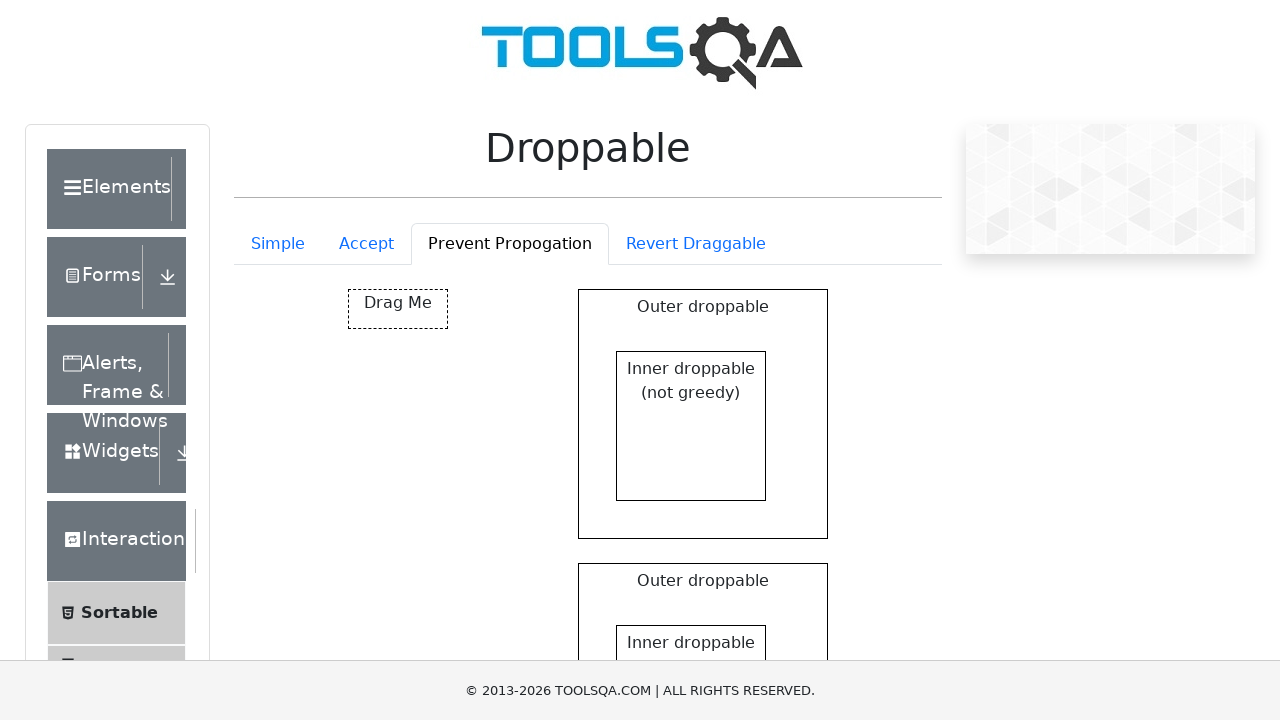

Dragged the source element to the inner drop box at (691, 381)
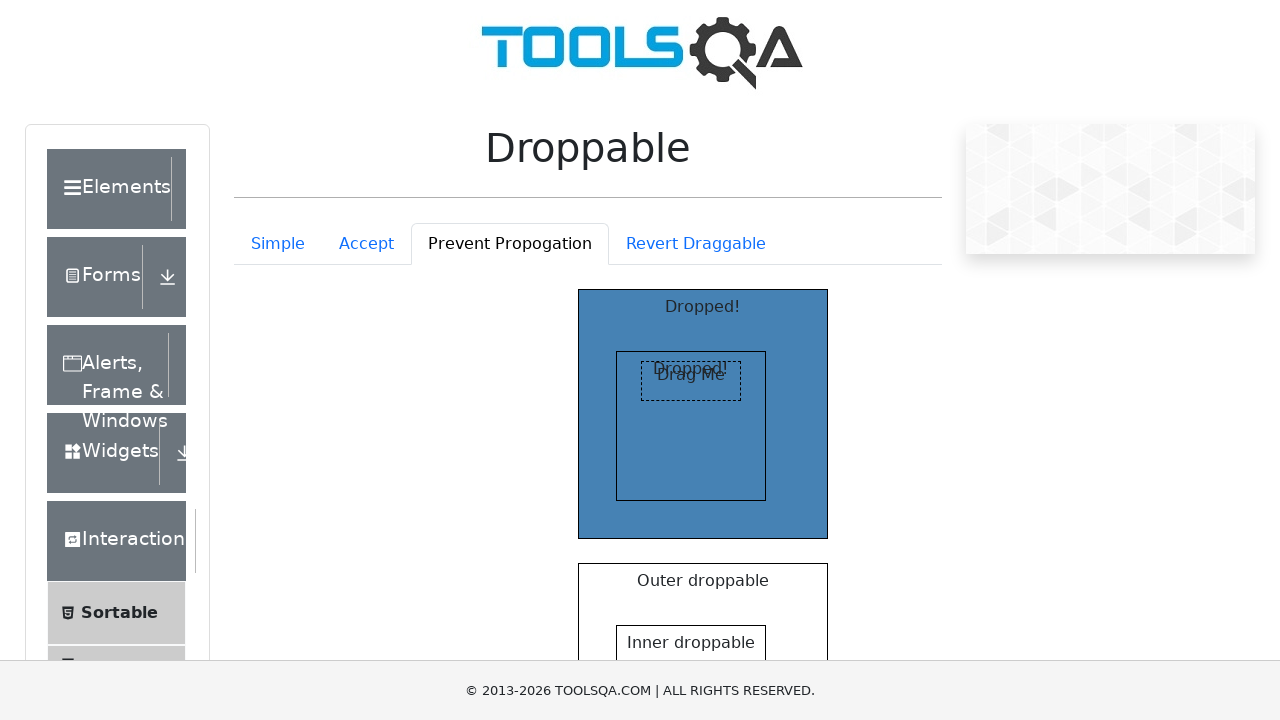

Verified drop was successful by waiting for inner drop box content
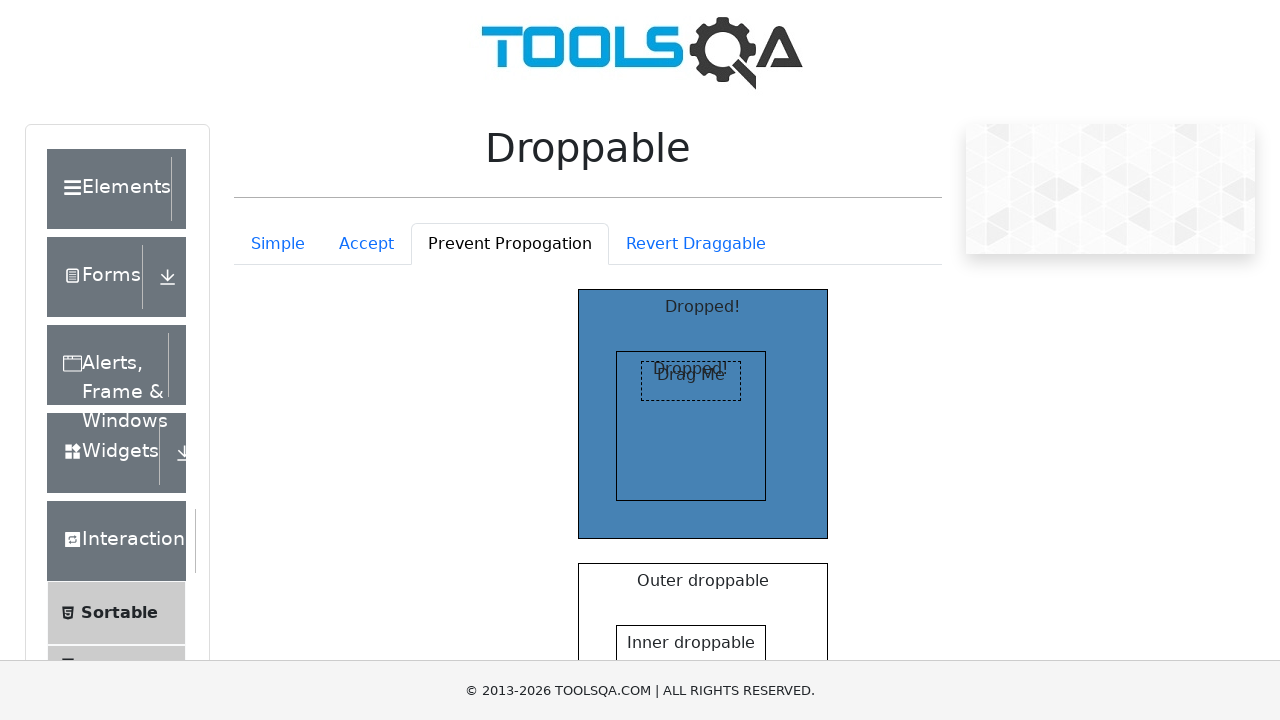

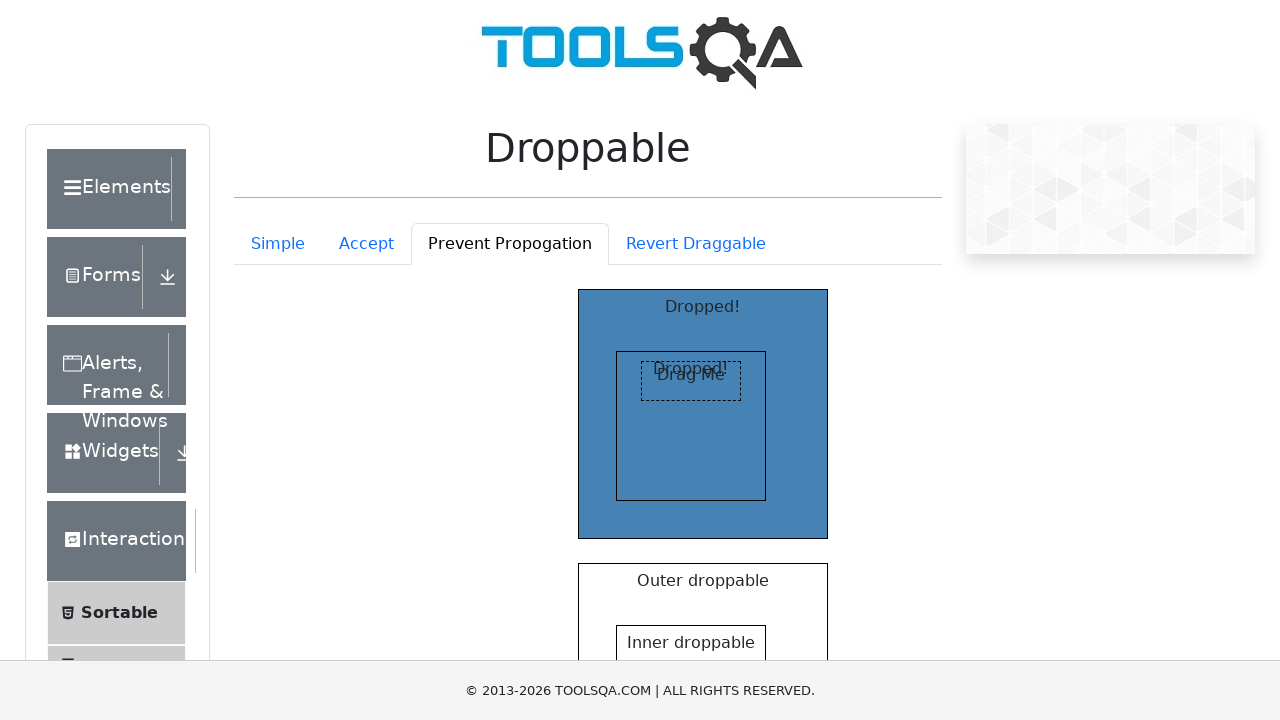